Navigates to disappearing elements page and waits for list elements to load

Starting URL: https://the-internet.herokuapp.com/

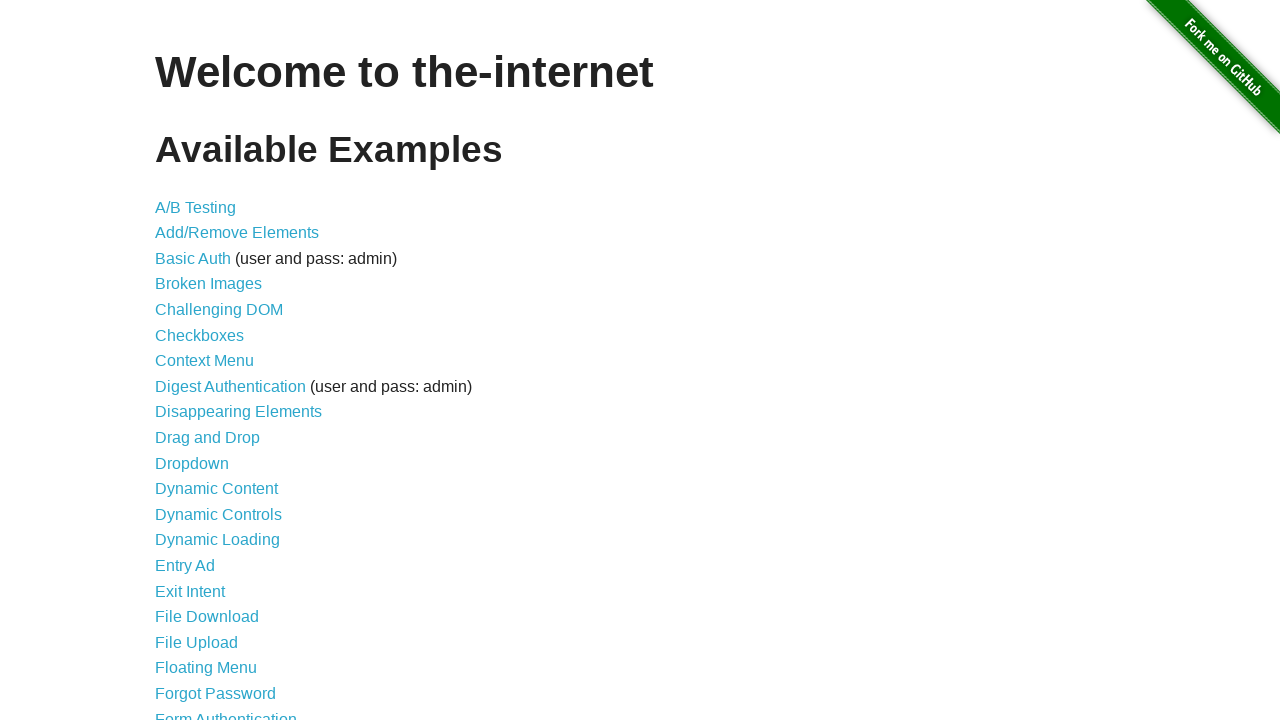

Clicked on Disappearing Elements link at (238, 412) on text=Disappearing Elements
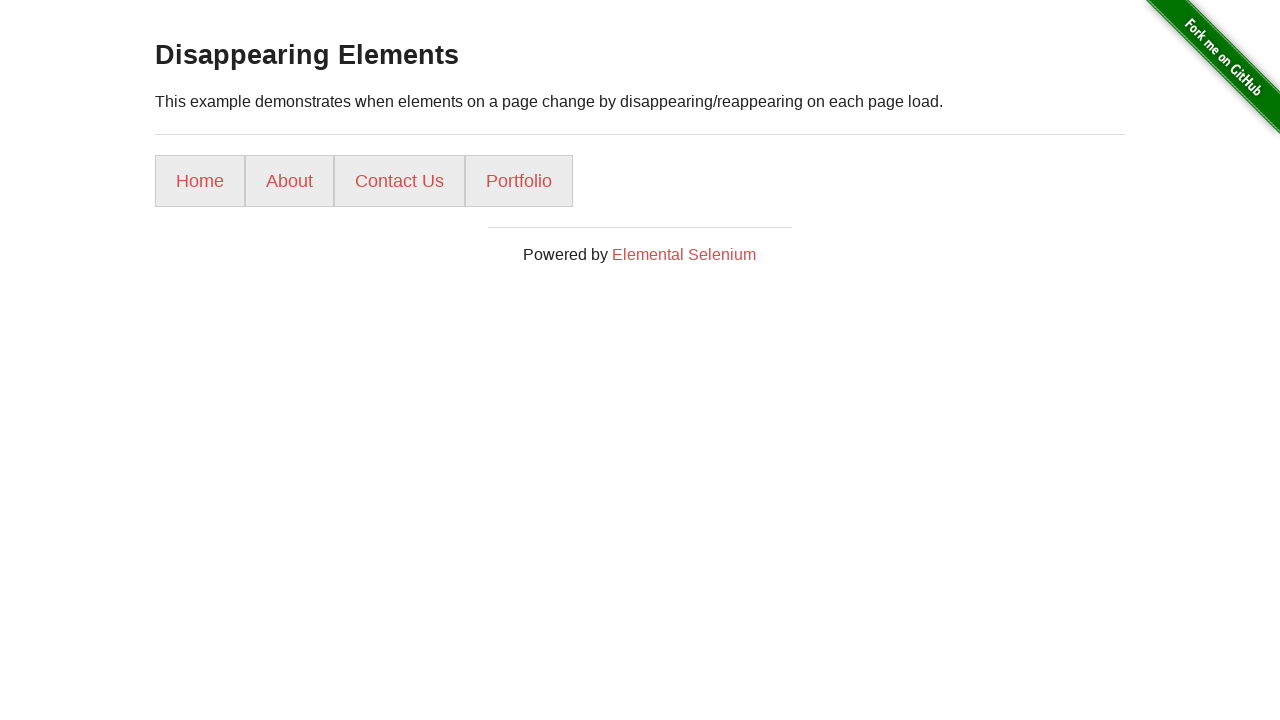

List elements loaded successfully
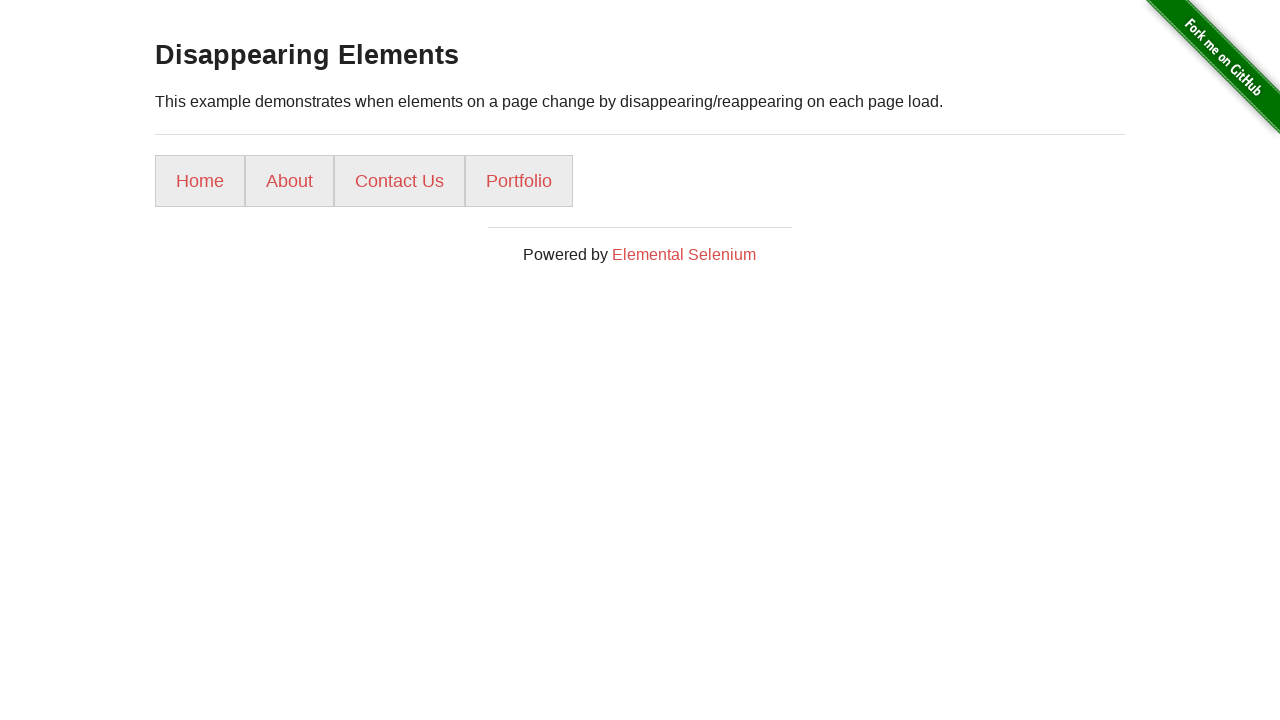

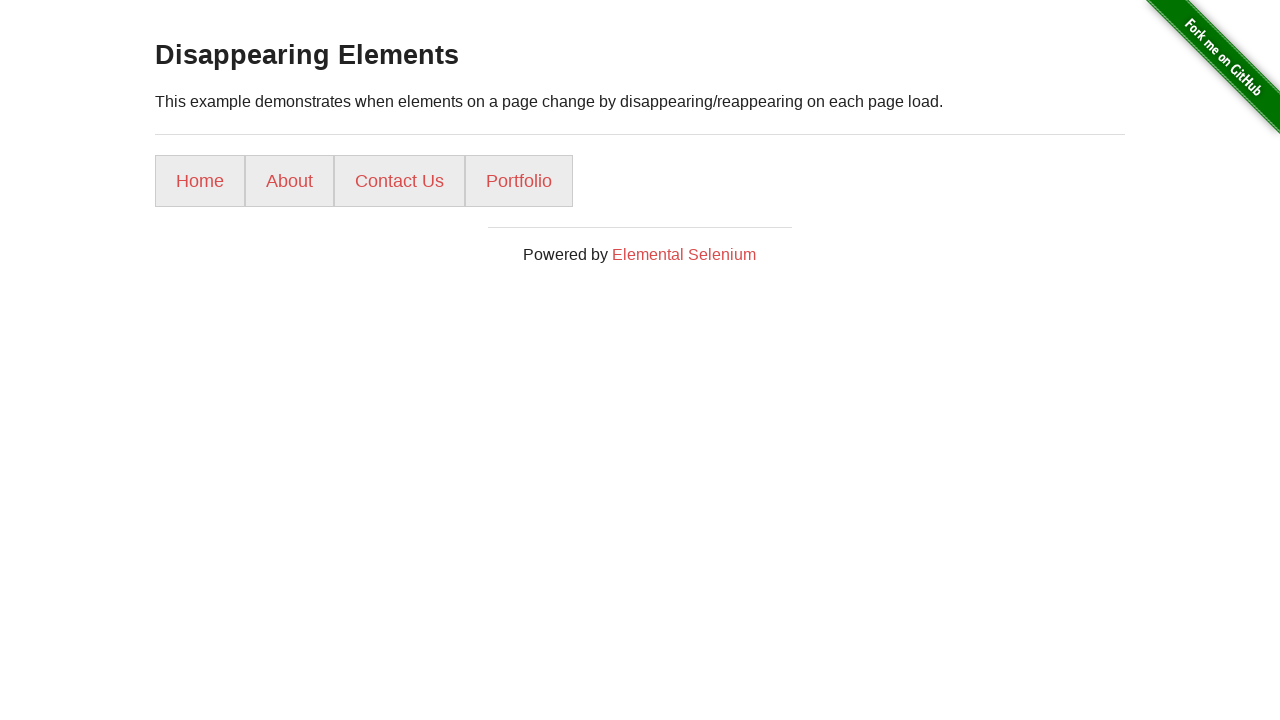